Tests multiple product searches on GreenKart by searching for different vegetables (Carrot, Beans, Cucumber) and collecting the results

Starting URL: https://rahulshettyacademy.com/seleniumPractise/#/

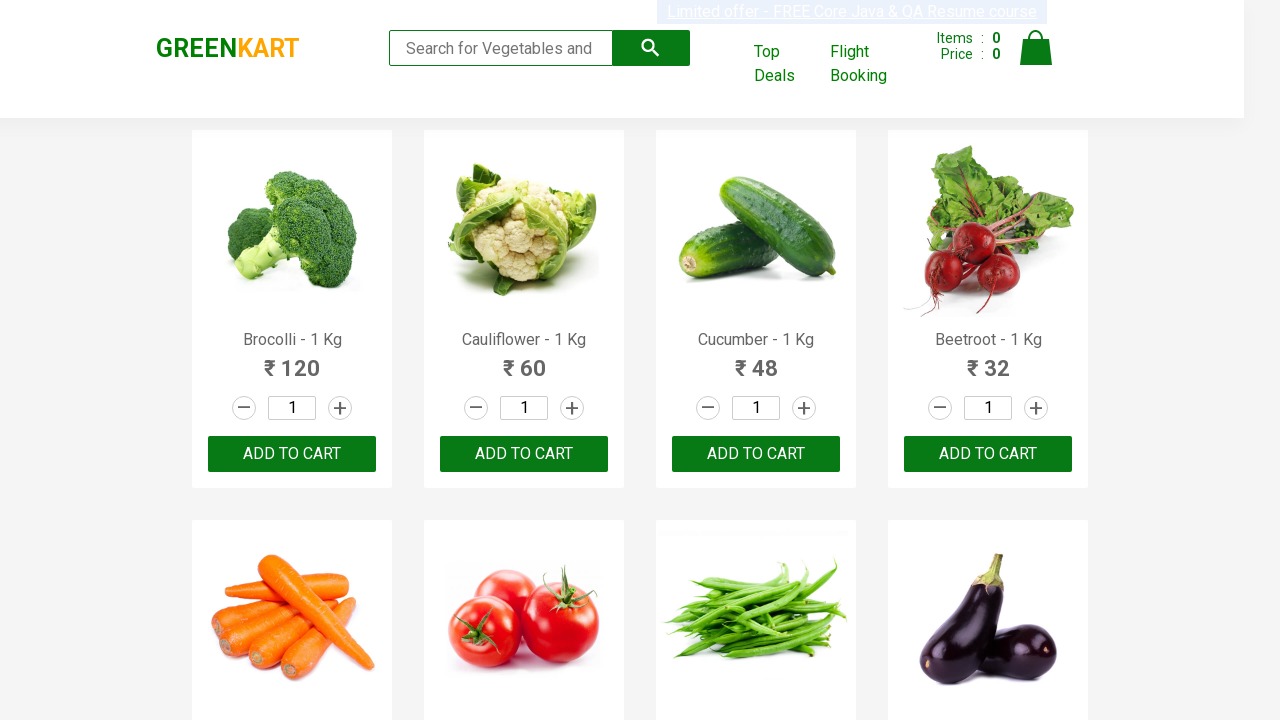

Filled search input with 'Carrot' on input.search-keyword
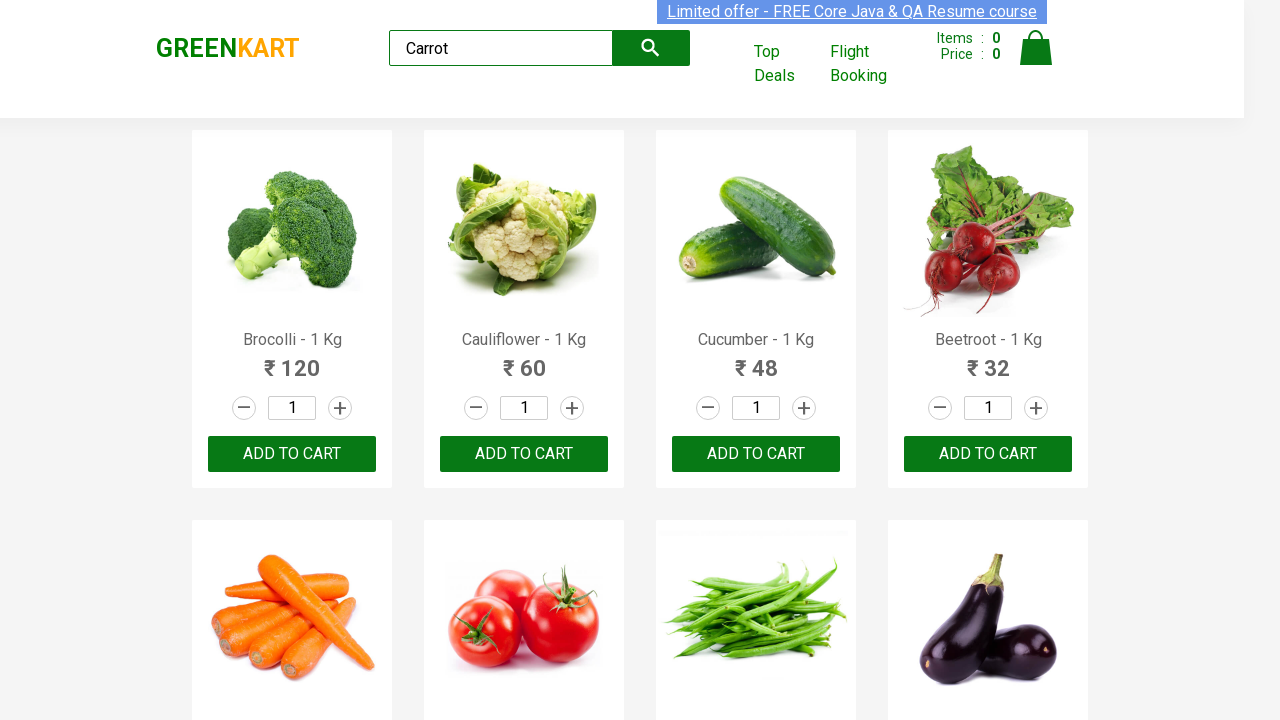

Pressed Enter to search for 'Carrot' on input.search-keyword
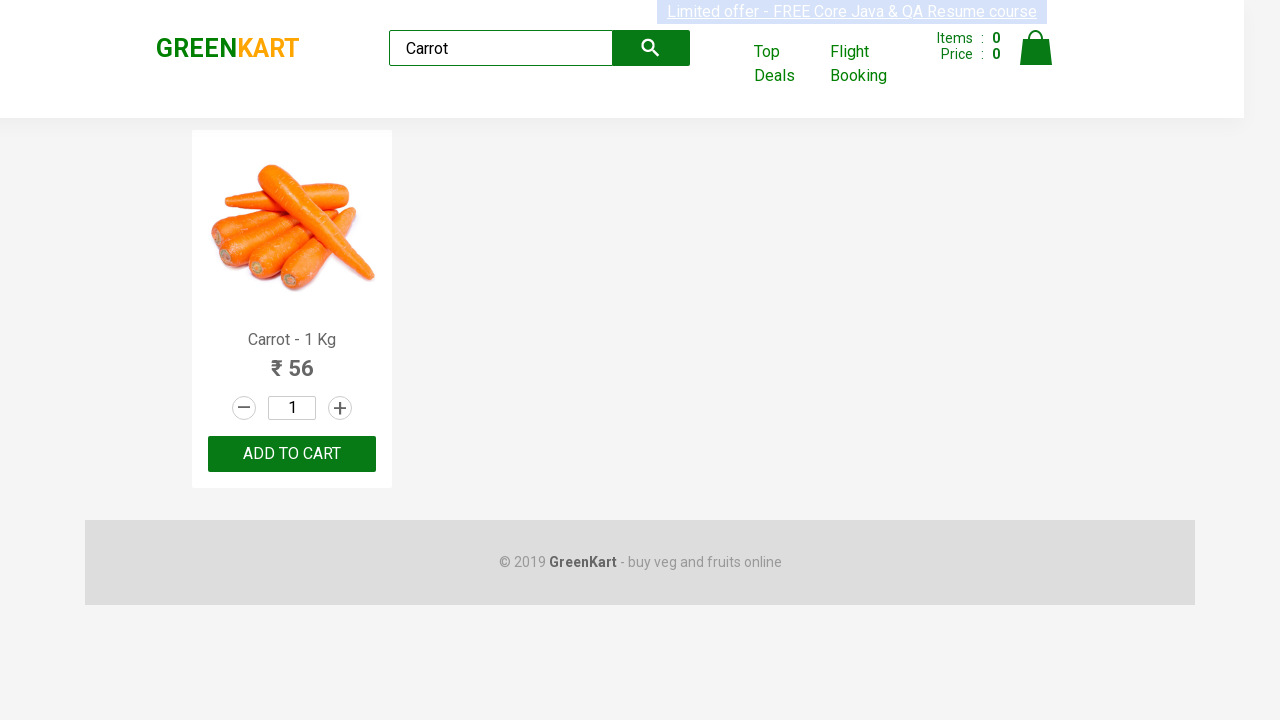

Waited for search results to load
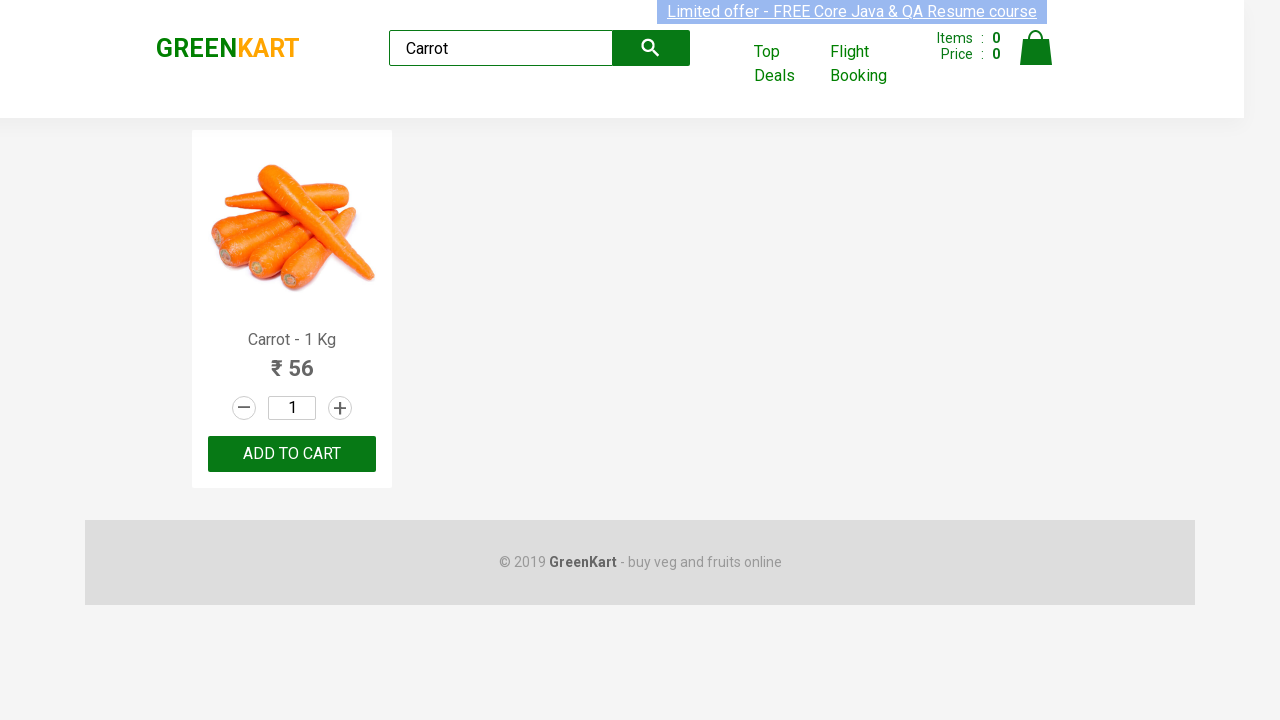

Found product 'Carrot' for search term 'Carrot'
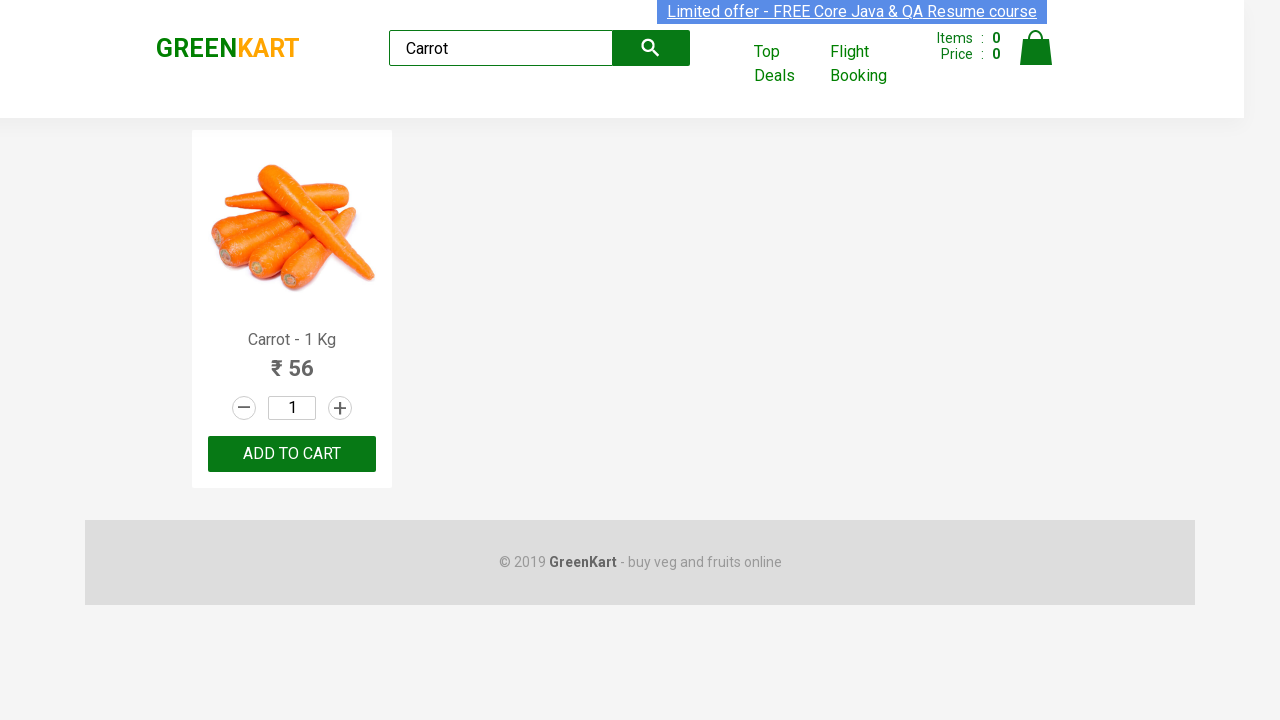

Cleared search input for next search on input.search-keyword
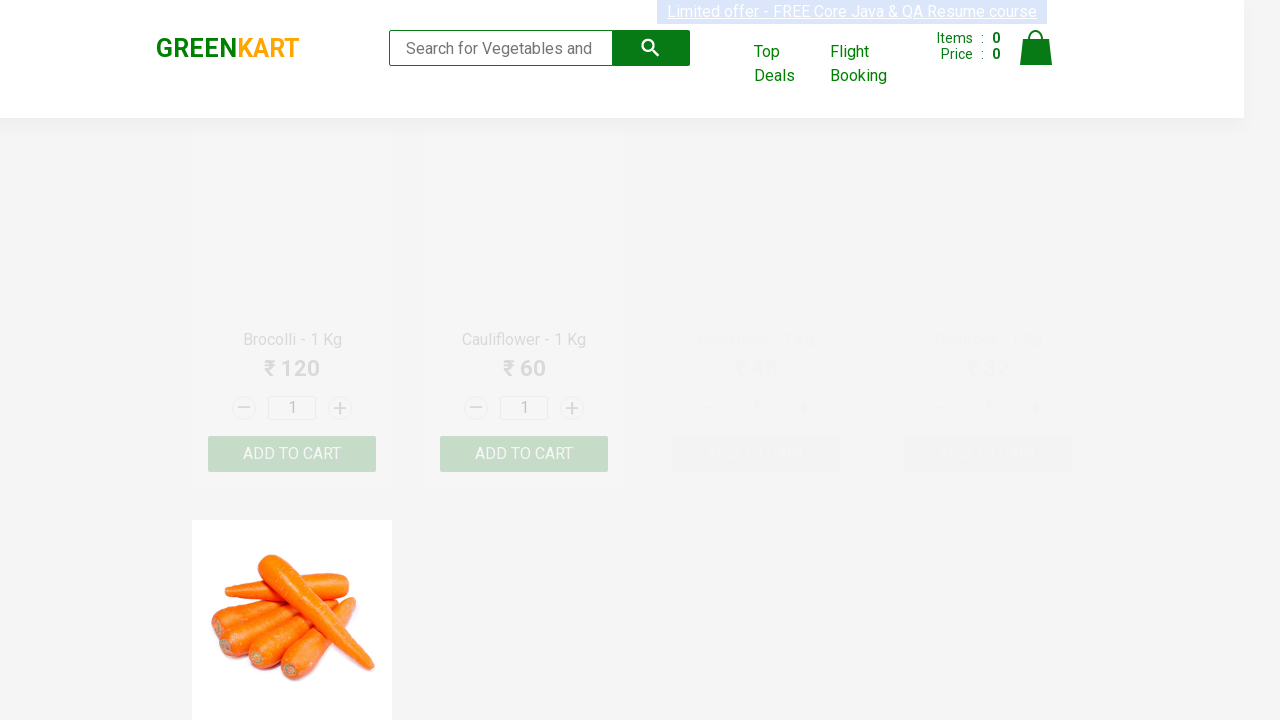

Filled search input with 'Beans' on input.search-keyword
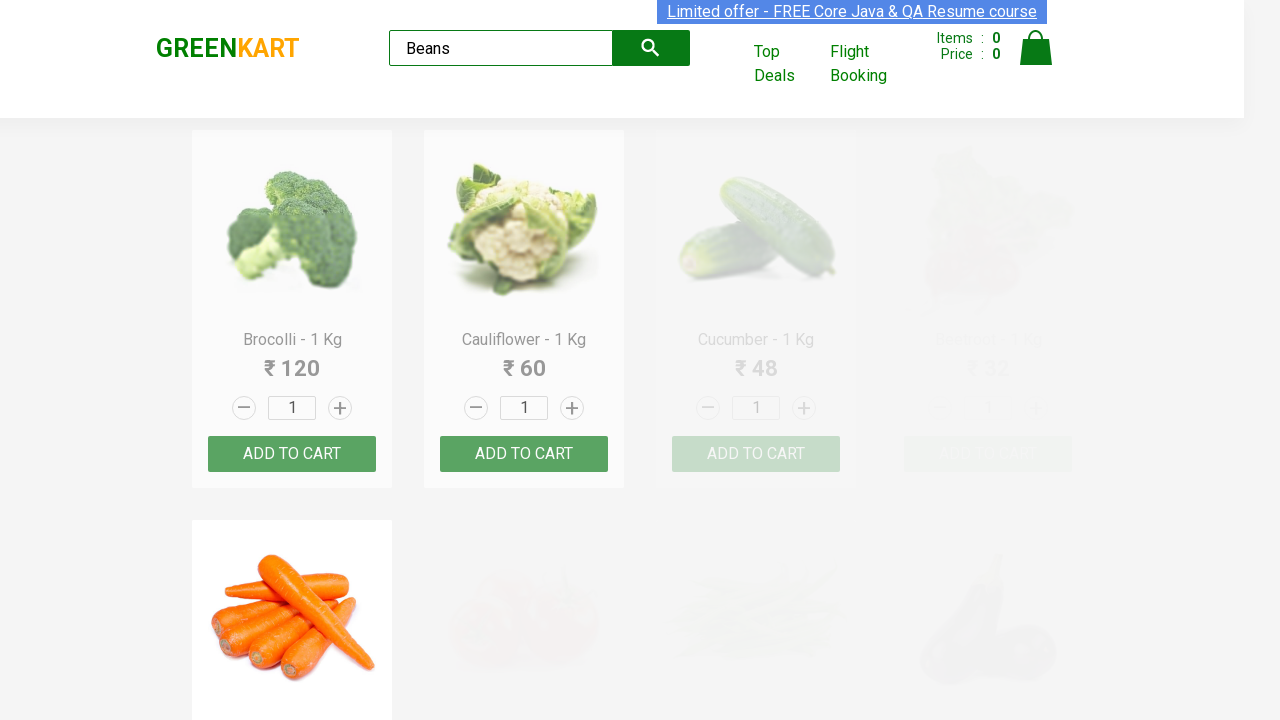

Pressed Enter to search for 'Beans' on input.search-keyword
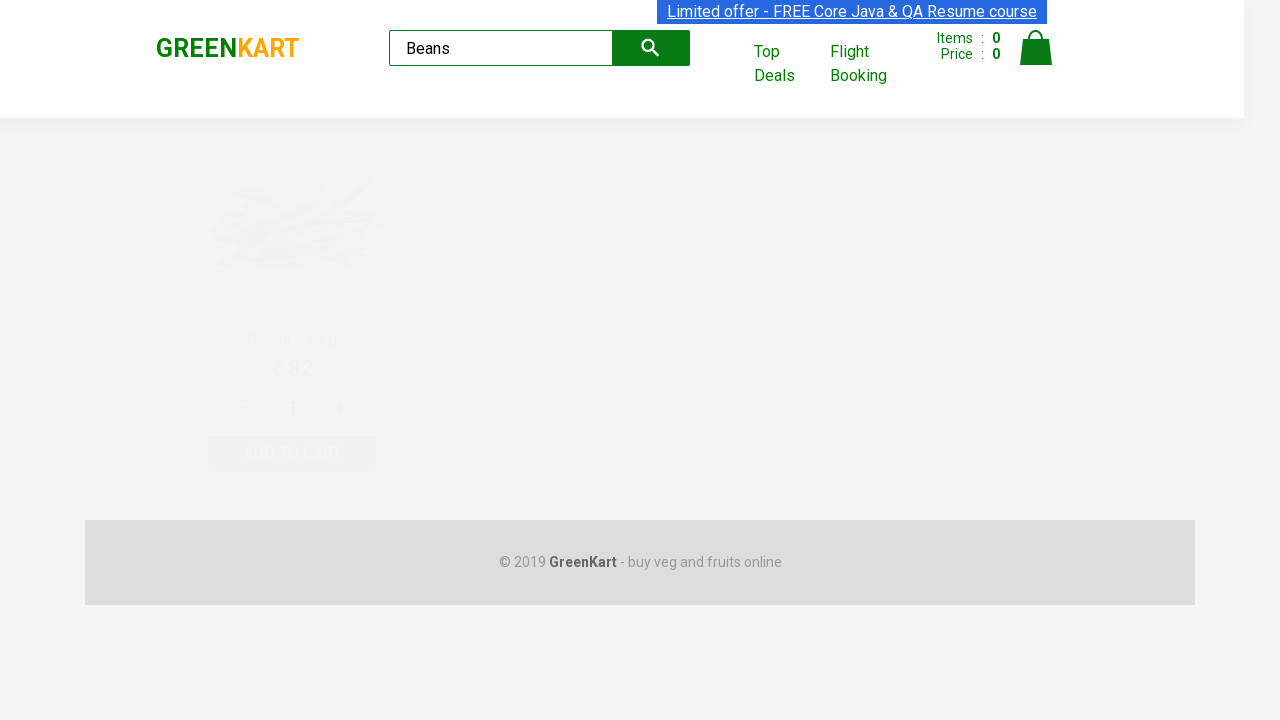

Waited for search results to load
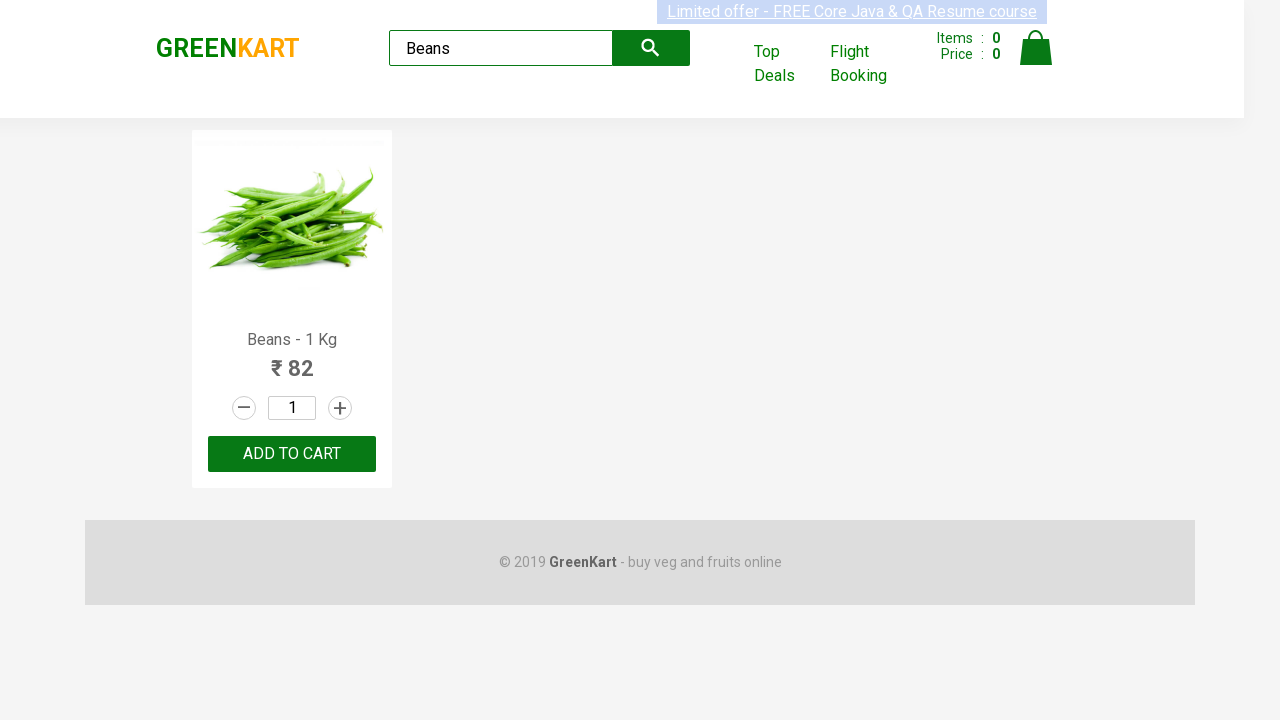

Found product 'Beans' for search term 'Beans'
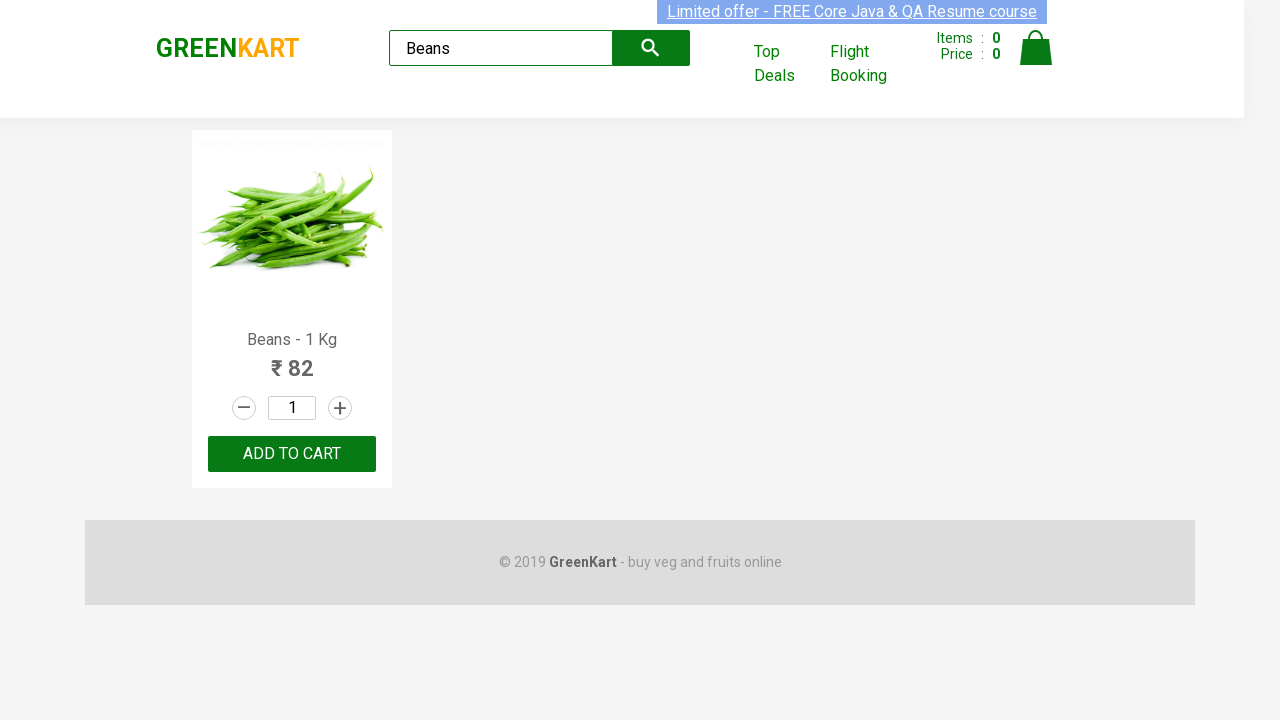

Cleared search input for next search on input.search-keyword
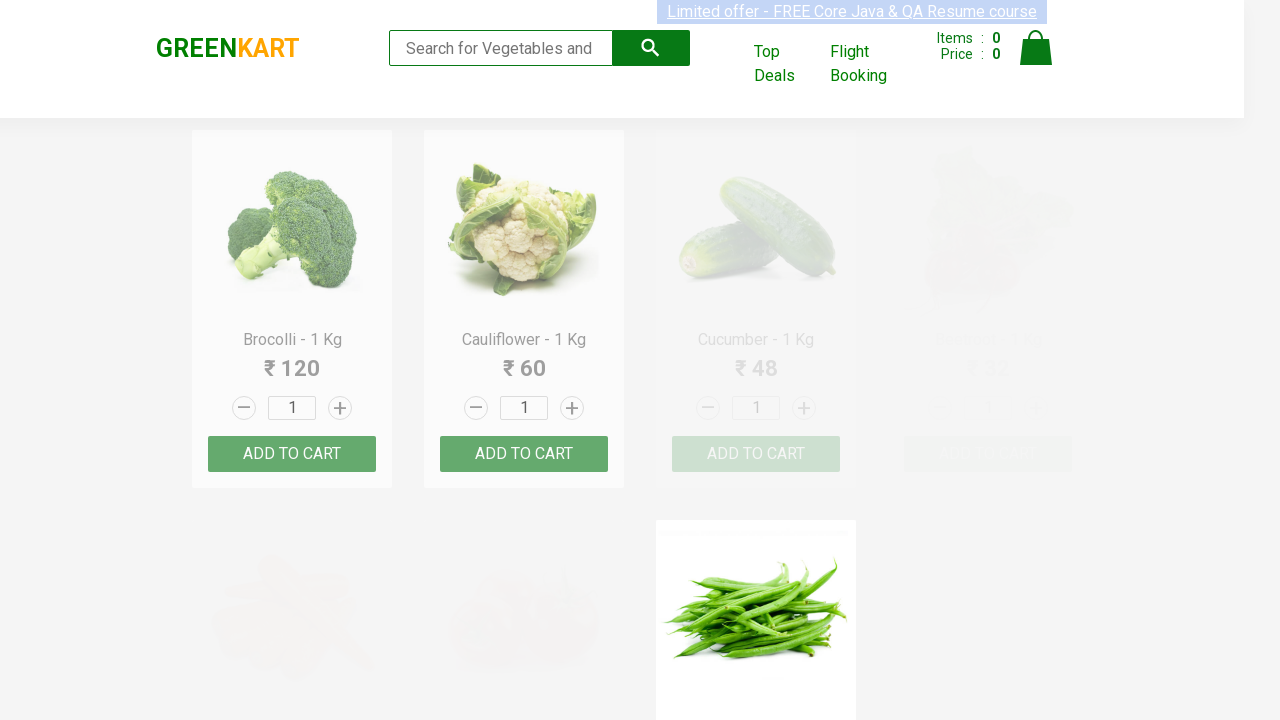

Filled search input with 'Cucumber' on input.search-keyword
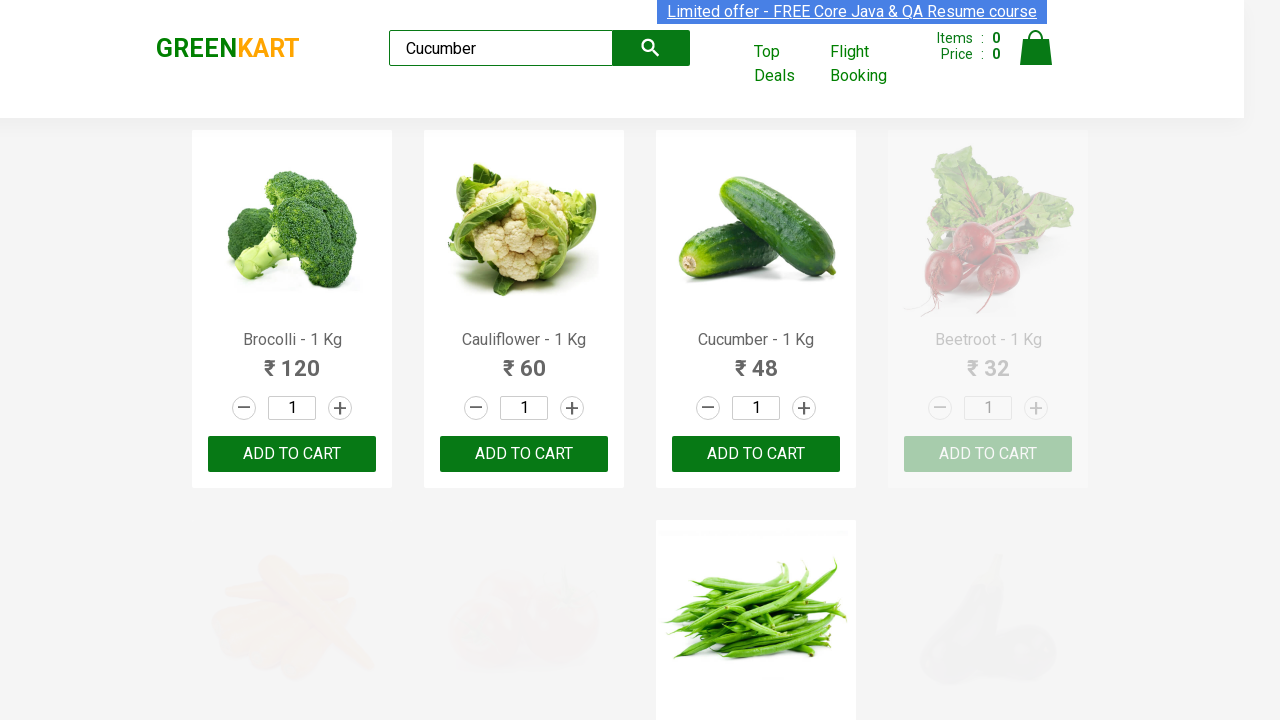

Pressed Enter to search for 'Cucumber' on input.search-keyword
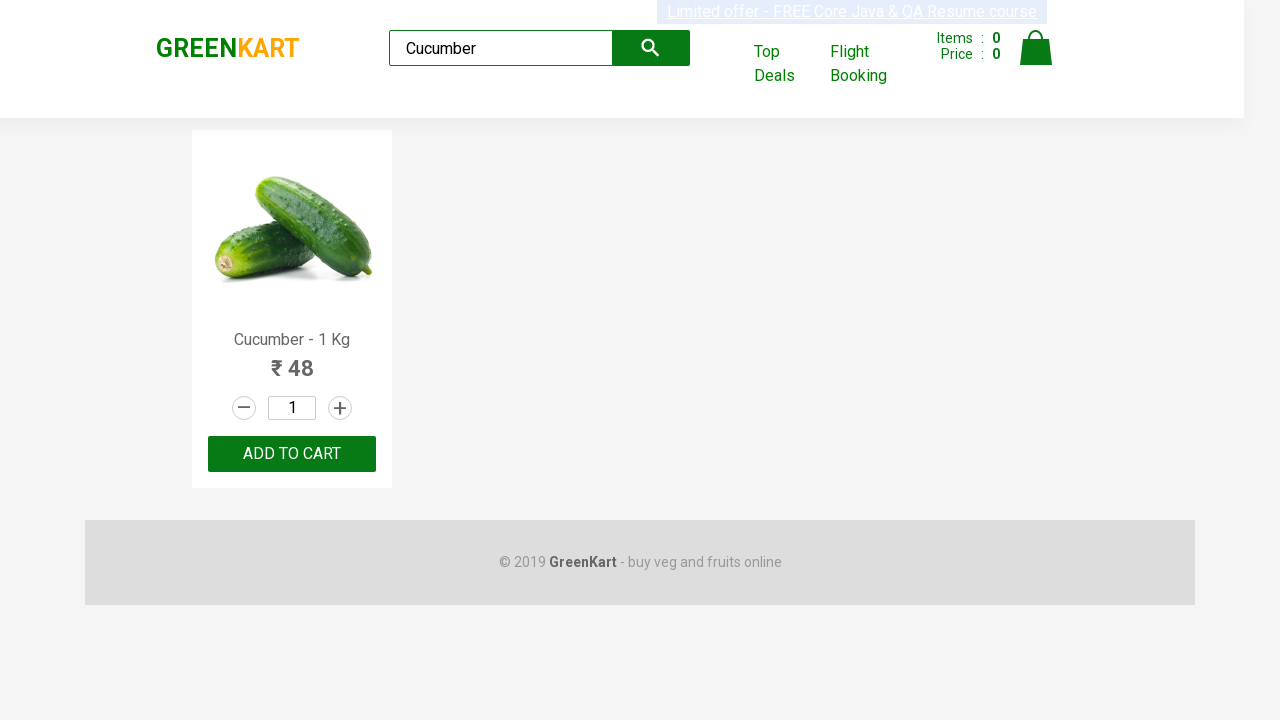

Waited for search results to load
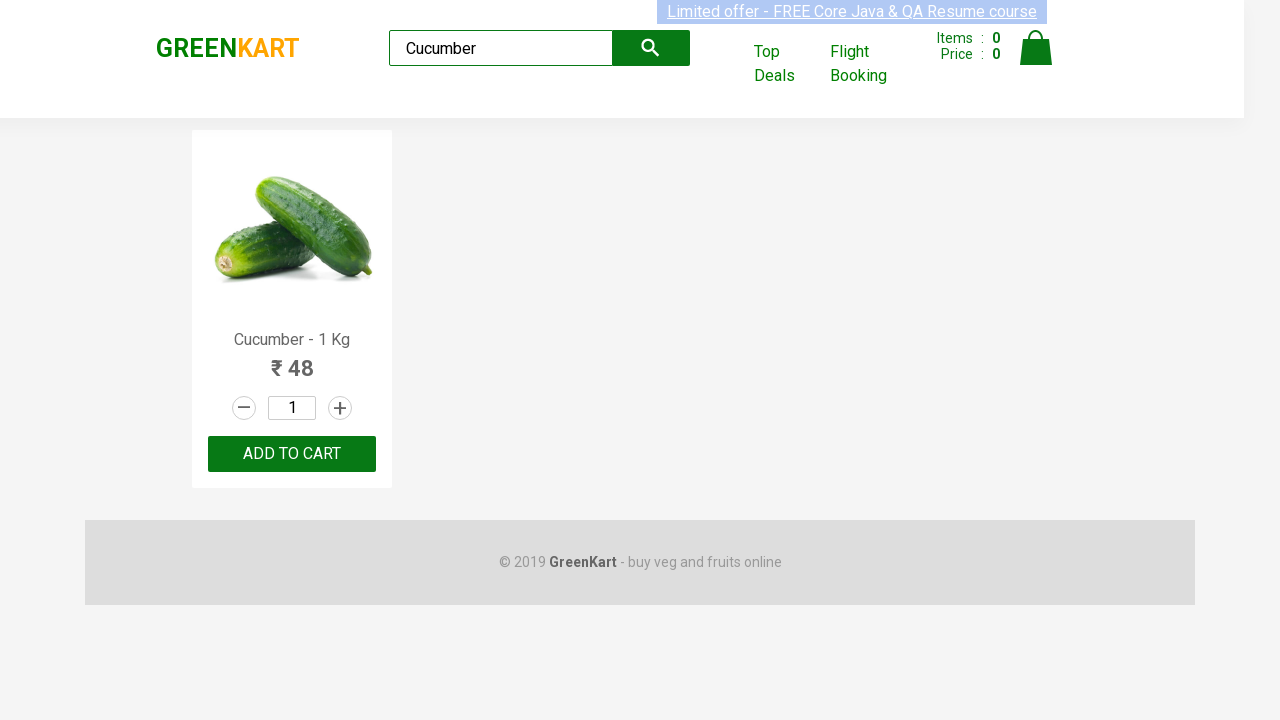

Found product 'Cucumber' for search term 'Cucumber'
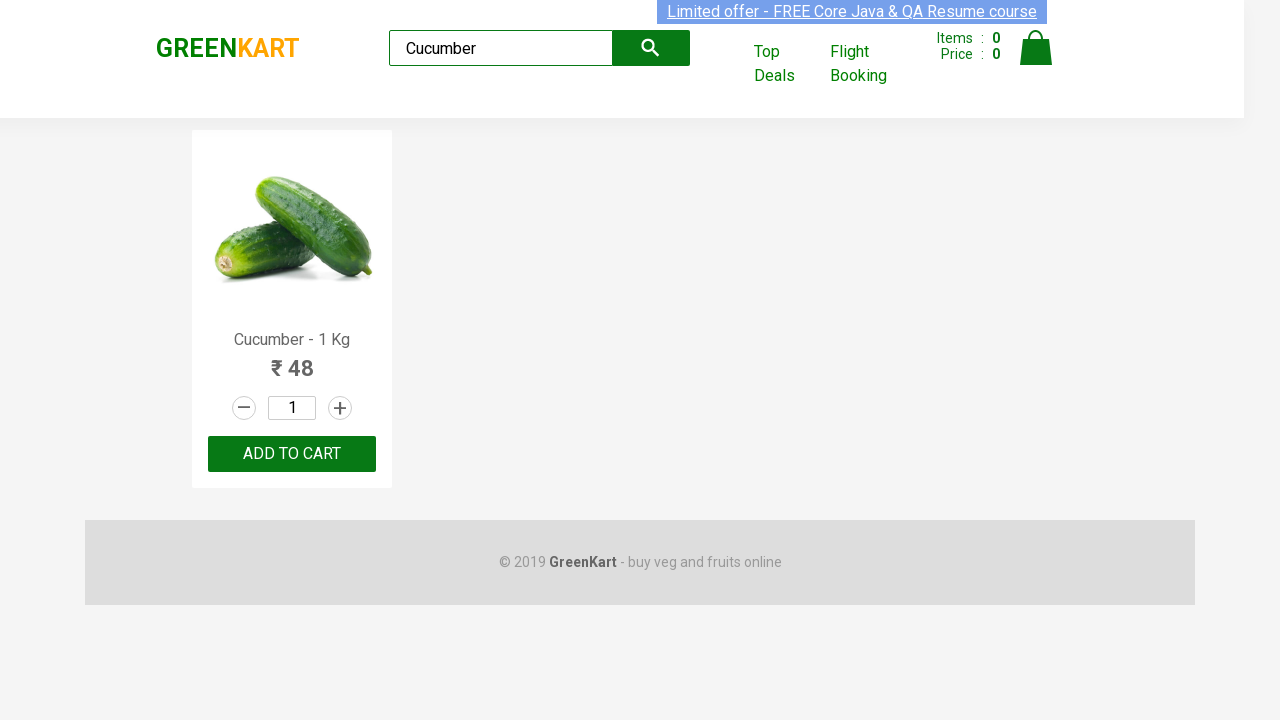

Cleared search input for next search on input.search-keyword
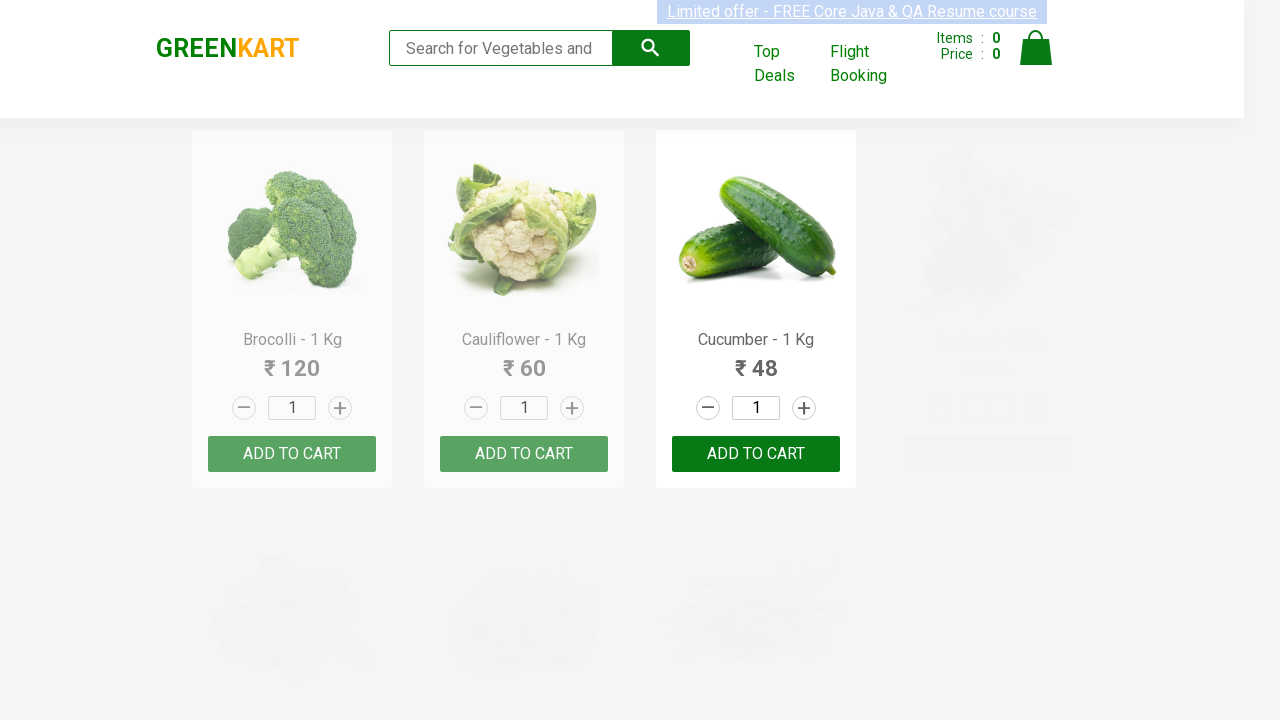

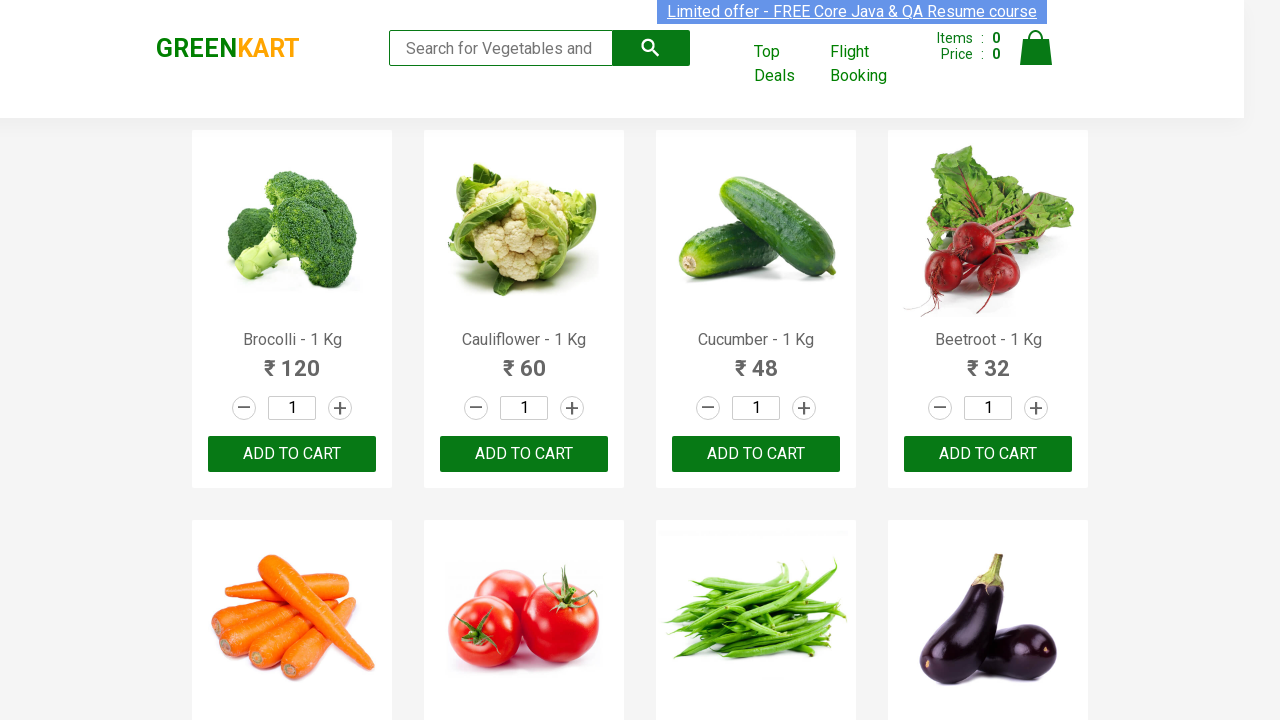